Tests form filling with keyboard events, specifically copying text from current address field and pasting it into permanent address field using keyboard shortcuts

Starting URL: https://demoqa.com/text-box

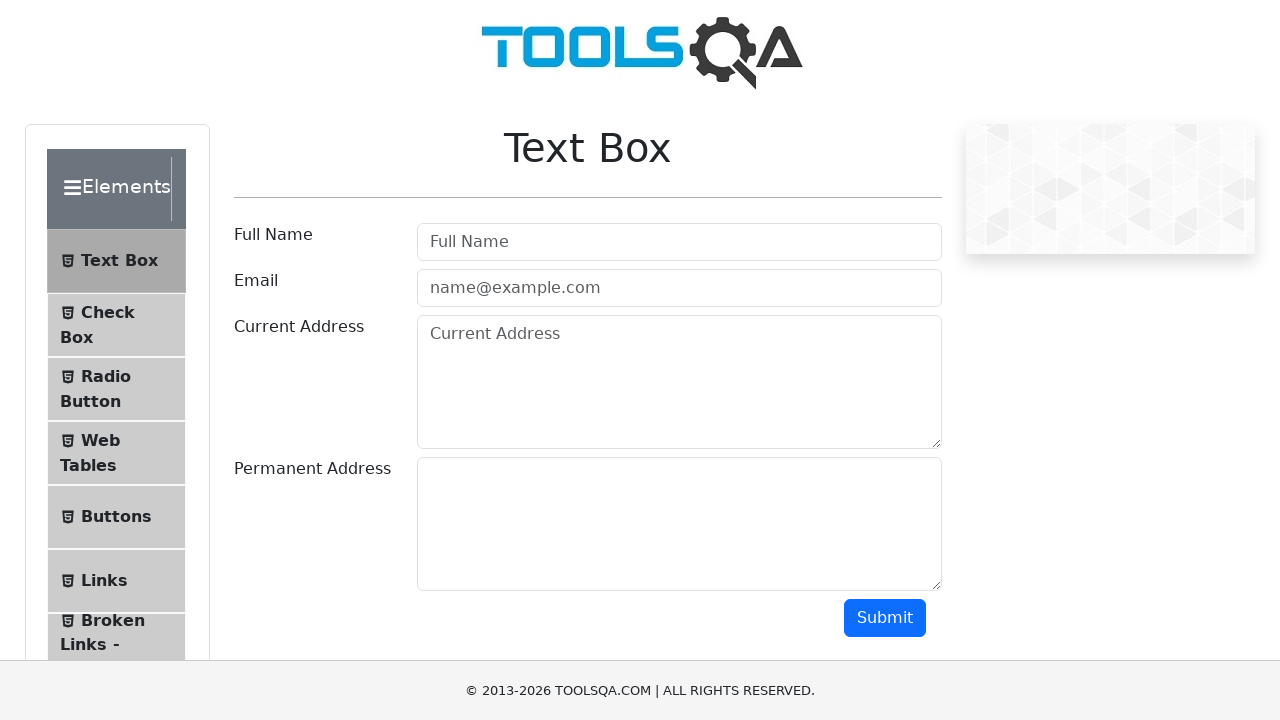

Waited for form fields to be visible
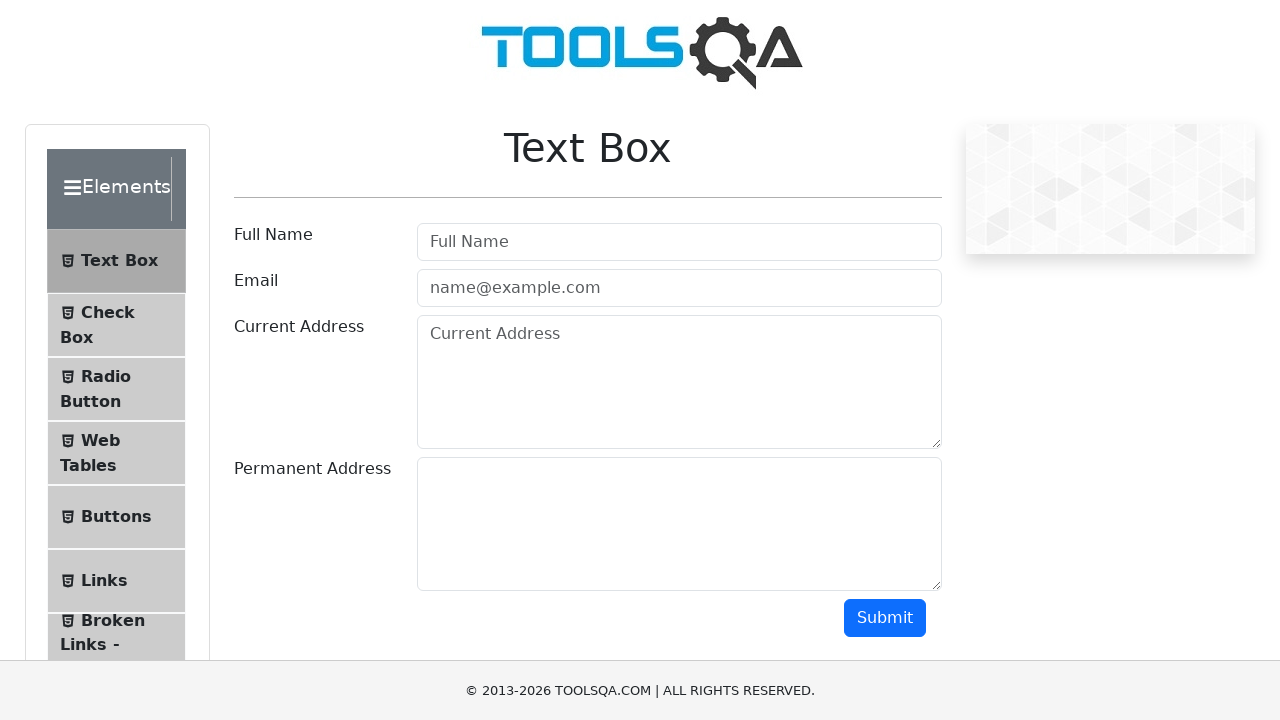

Filled userName field with 'molka' on #userName
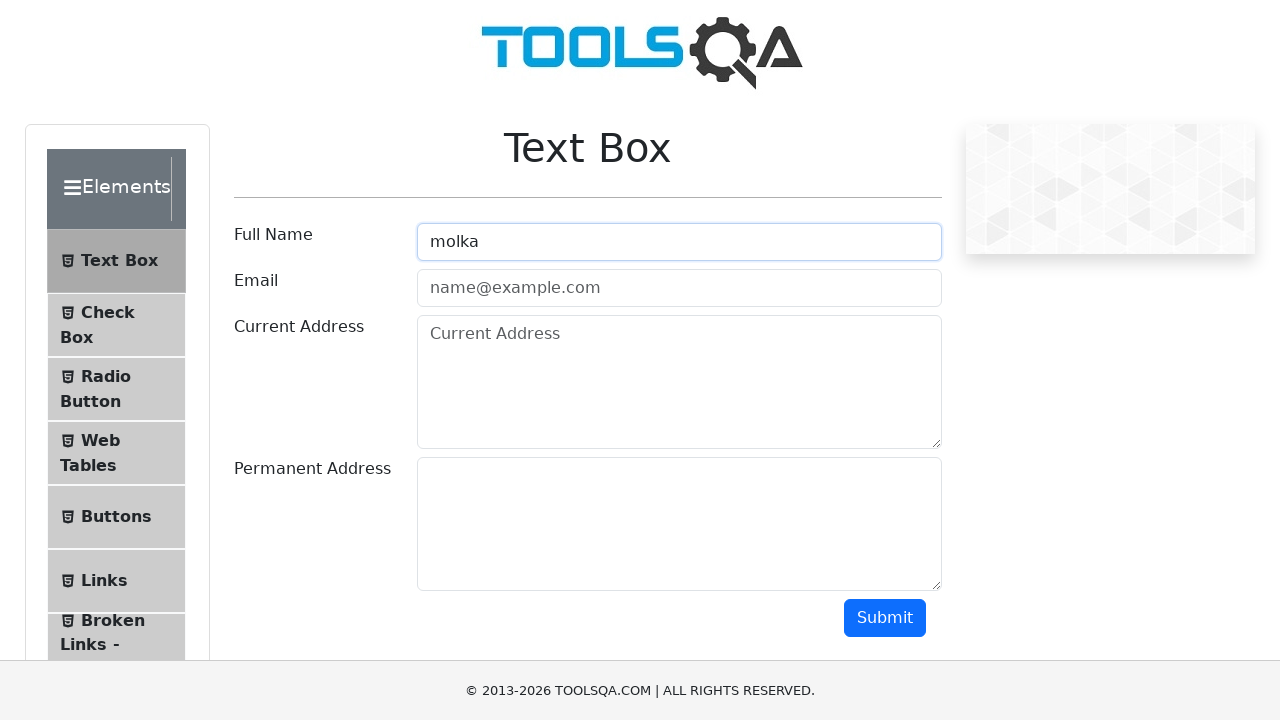

Filled userEmail field with 'molka@gmail.com' on #userEmail
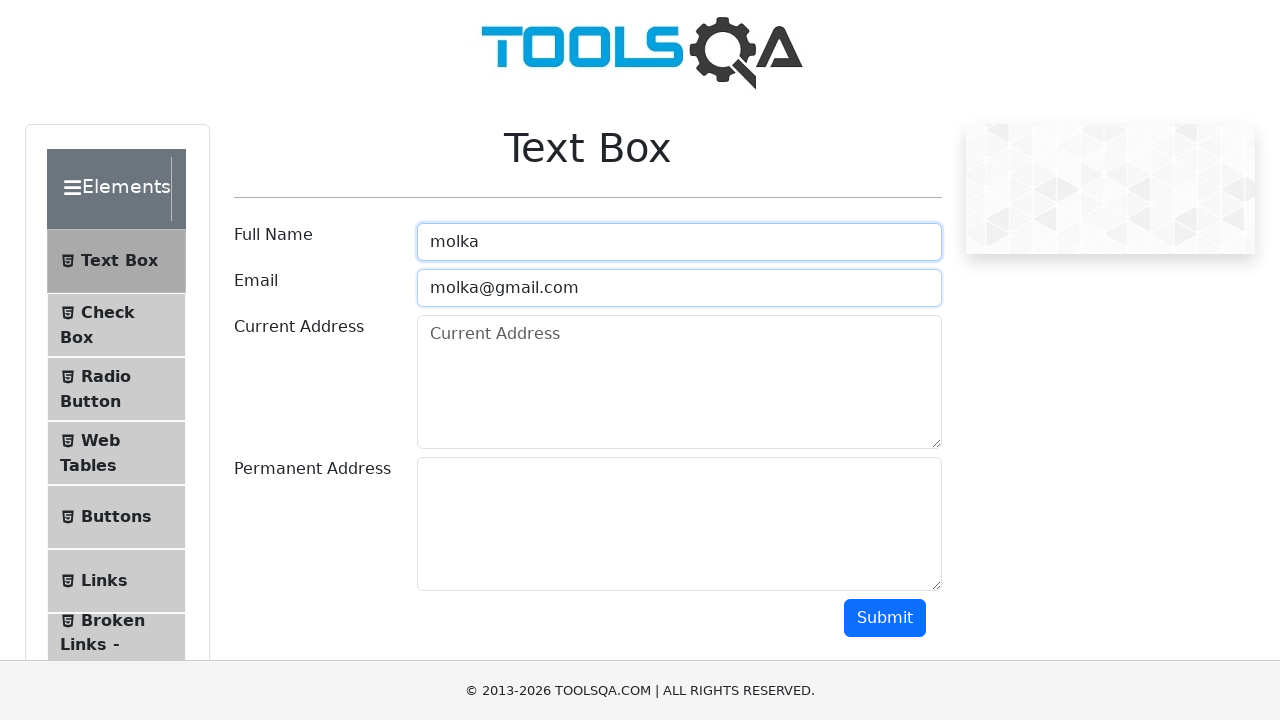

Filled currentAddress field with 'Tunis' on #currentAddress
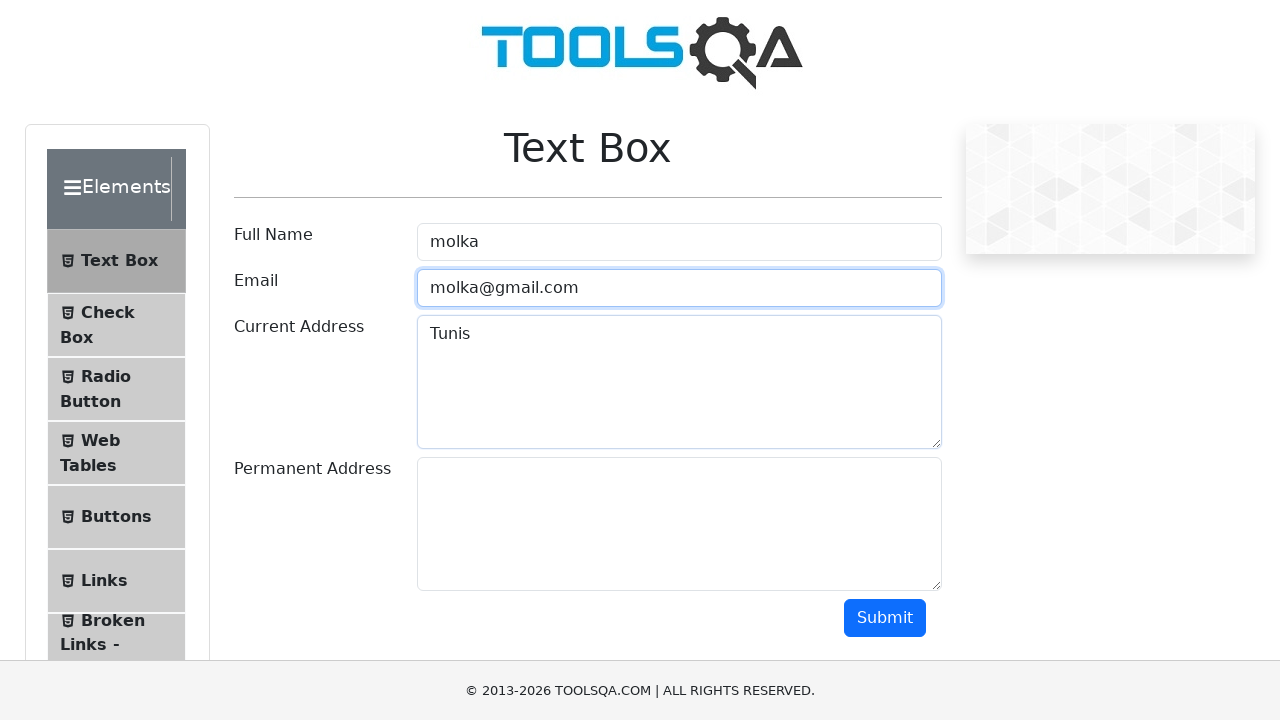

Scrolled down 600px to see permanent address field
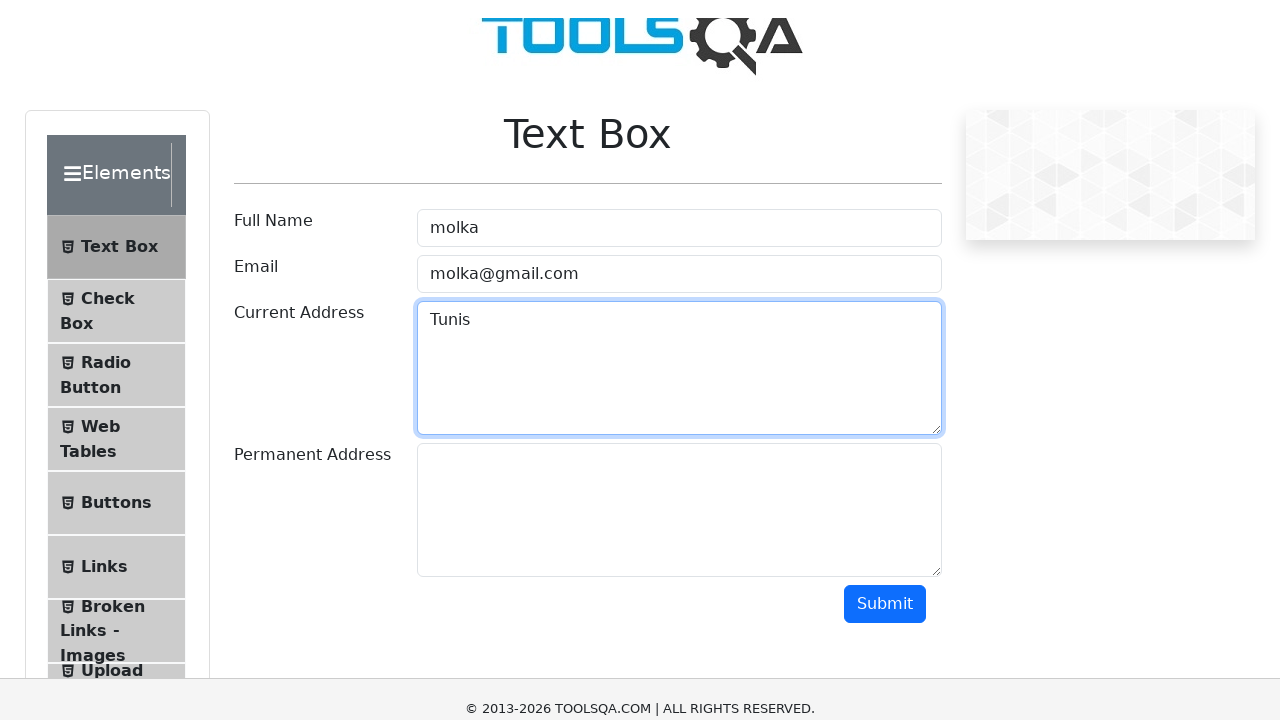

Focused on currentAddress field on #currentAddress
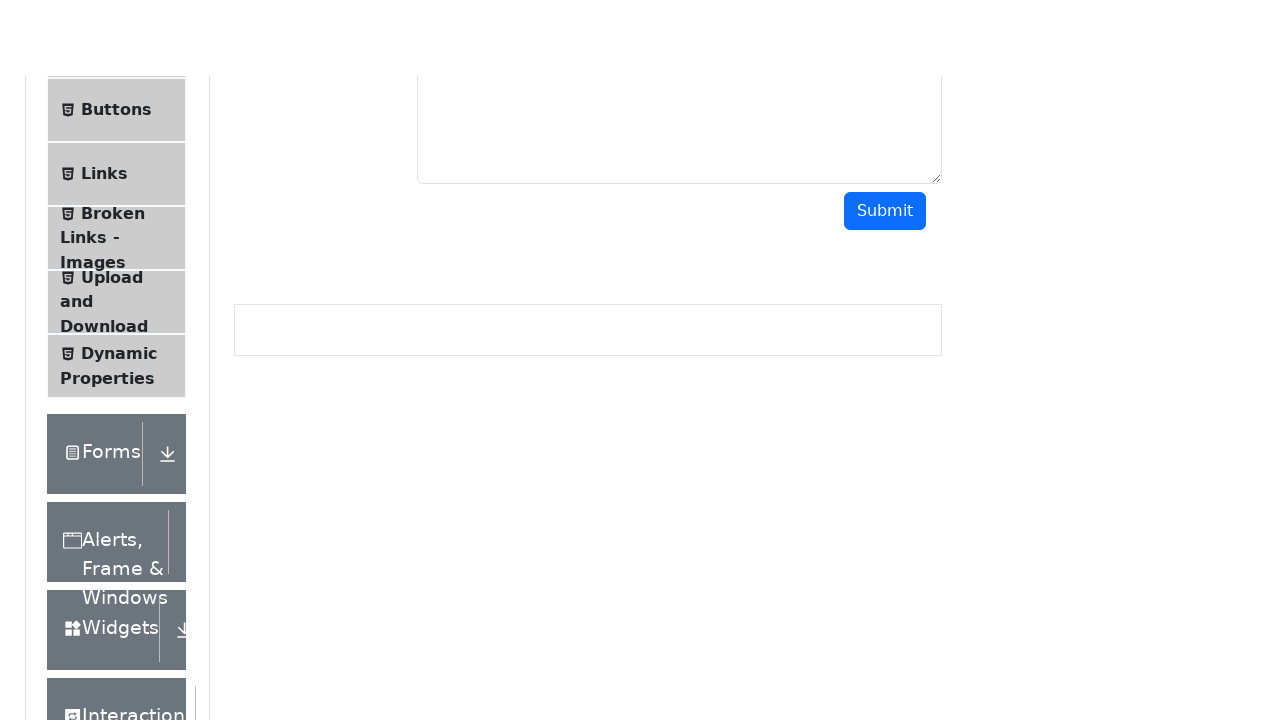

Selected all text in currentAddress field using Ctrl+A
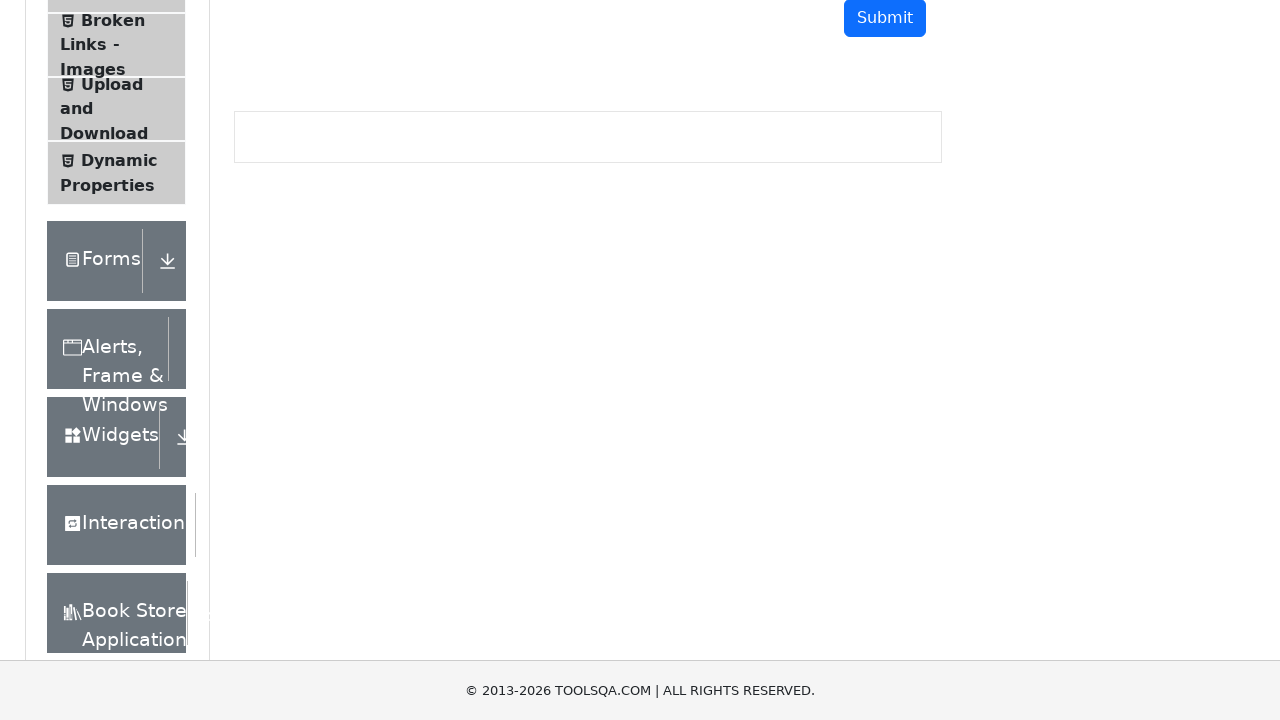

Copied selected text from currentAddress field using Ctrl+C
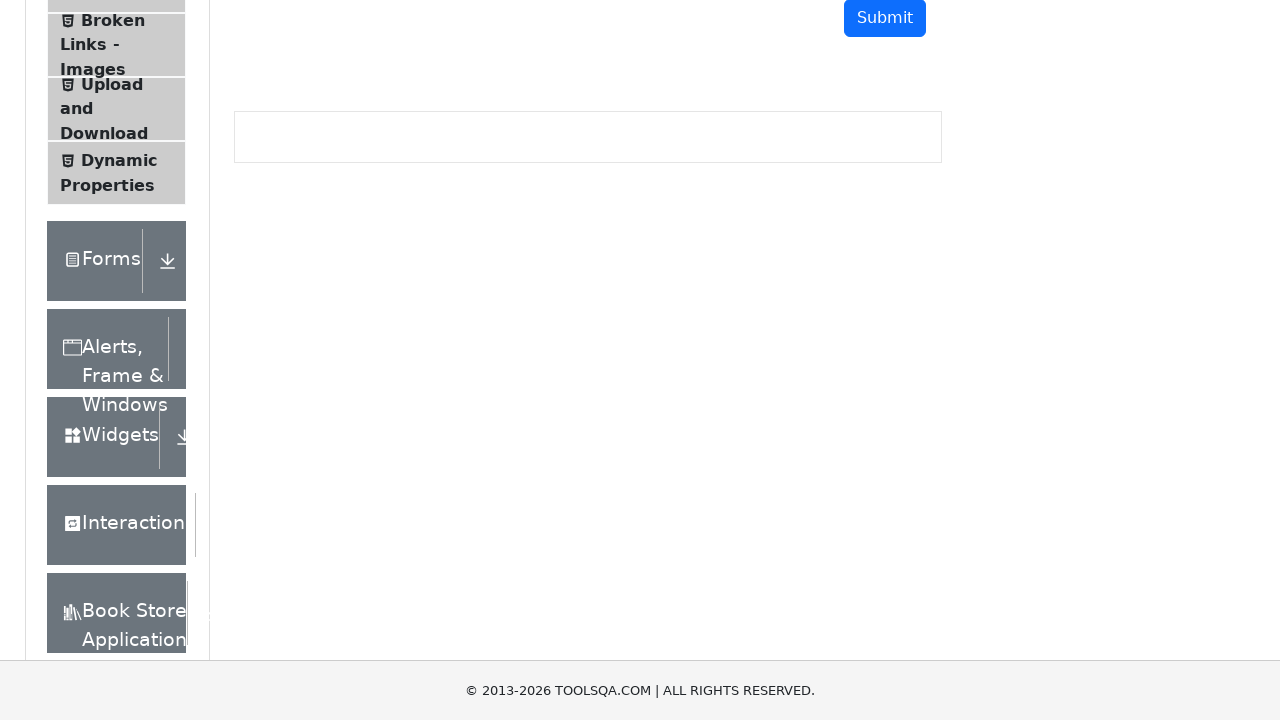

Focused on permanentAddress field on #permanentAddress
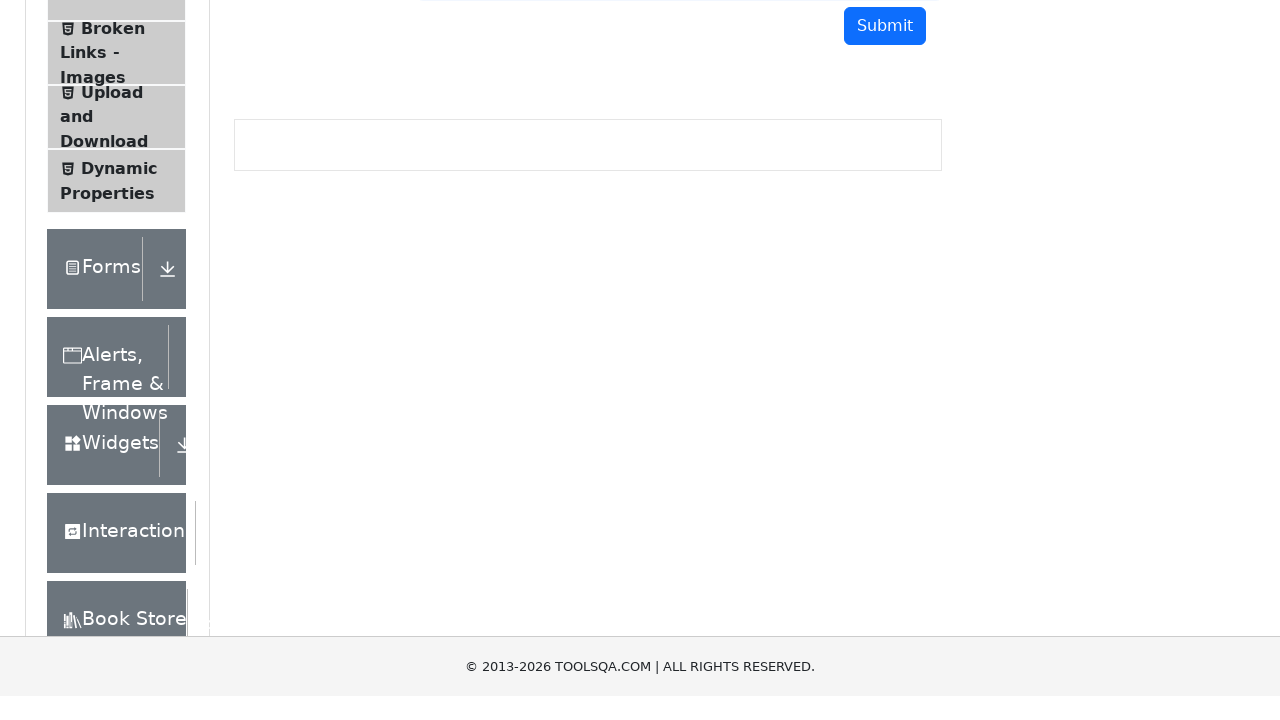

Pasted copied text into permanentAddress field using Ctrl+V
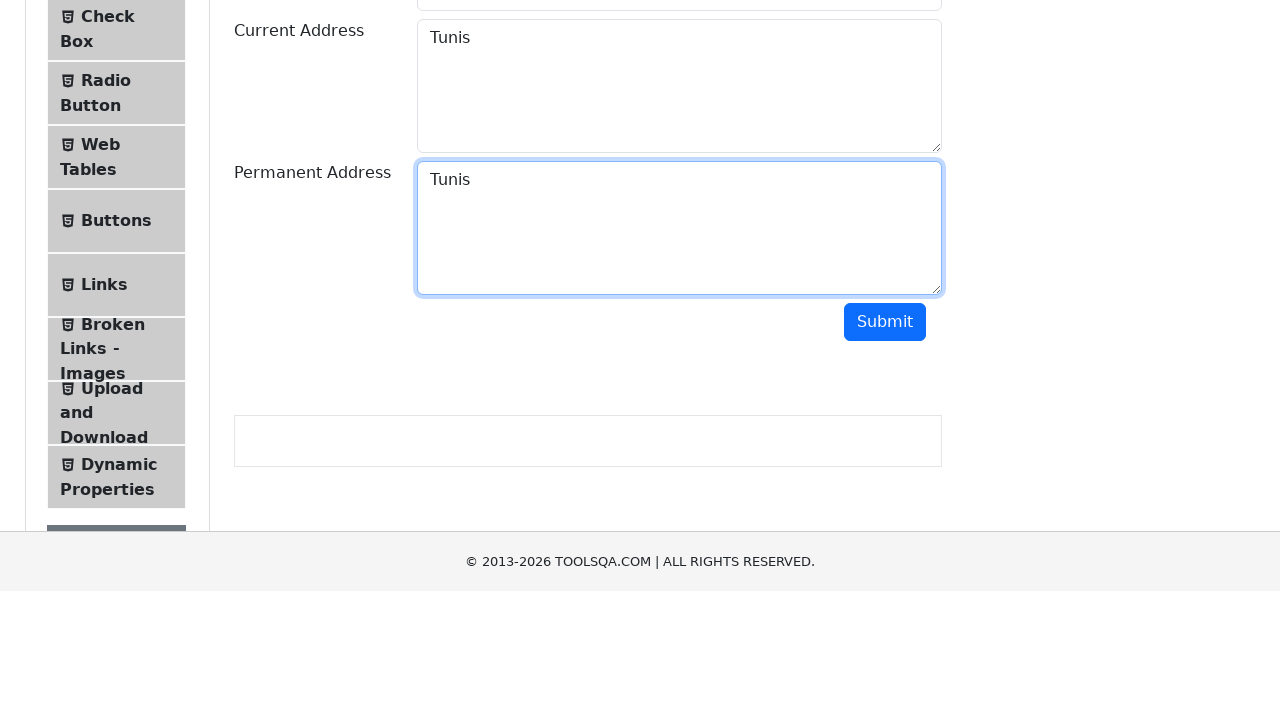

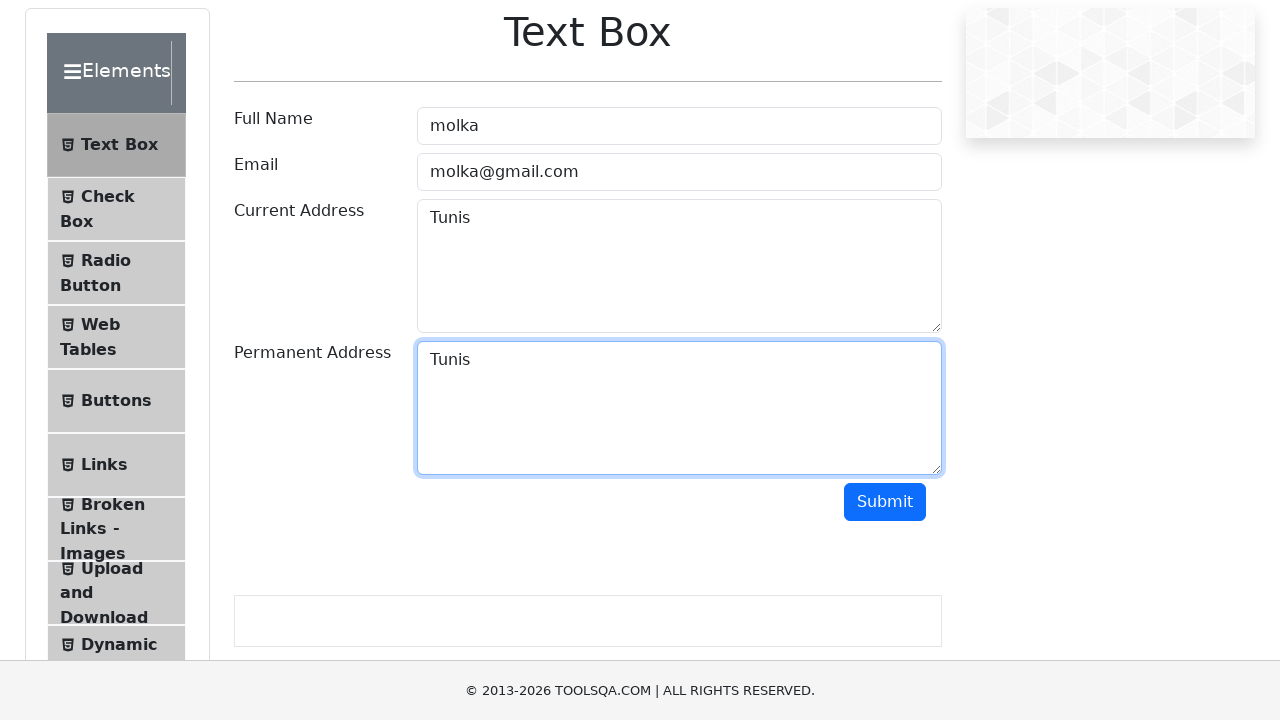